Tests login form validation by entering a username but leaving password empty, then verifying the error message "Epic sadface: Password is required" is displayed

Starting URL: https://www.saucedemo.com/

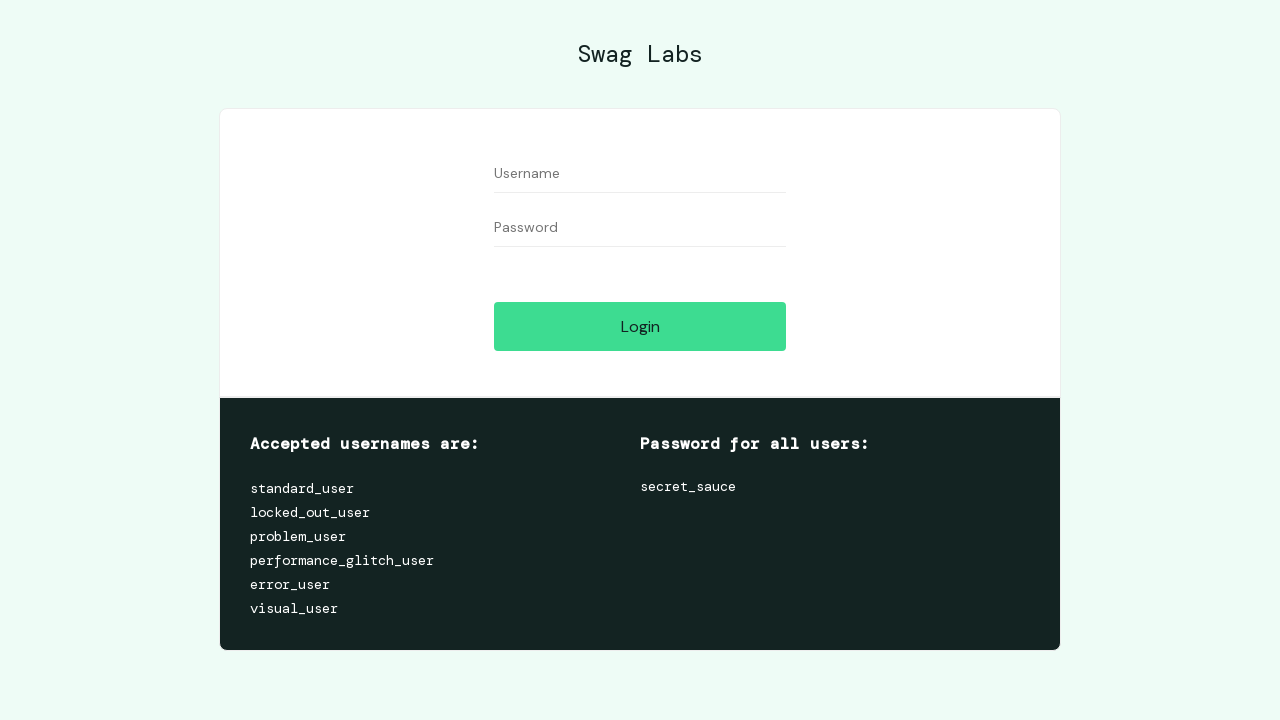

Navigated to Saucedemo login page
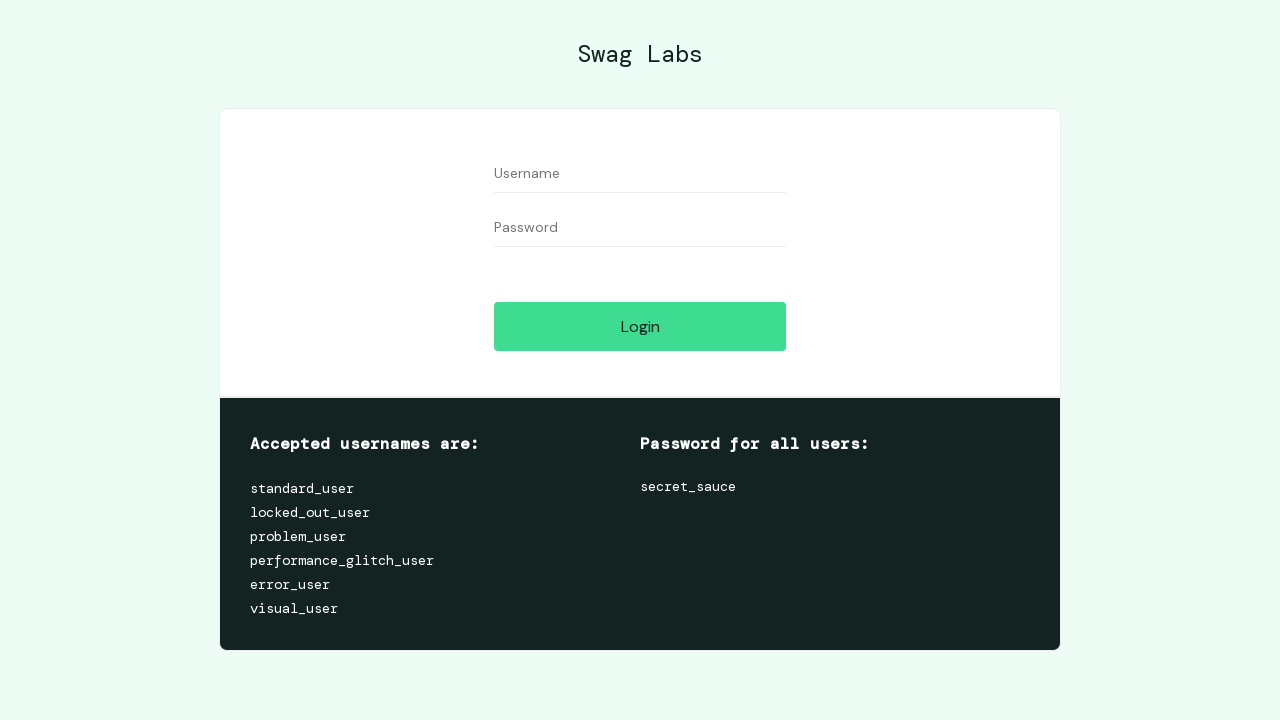

Clicked on username field at (640, 174) on [data-test='username']
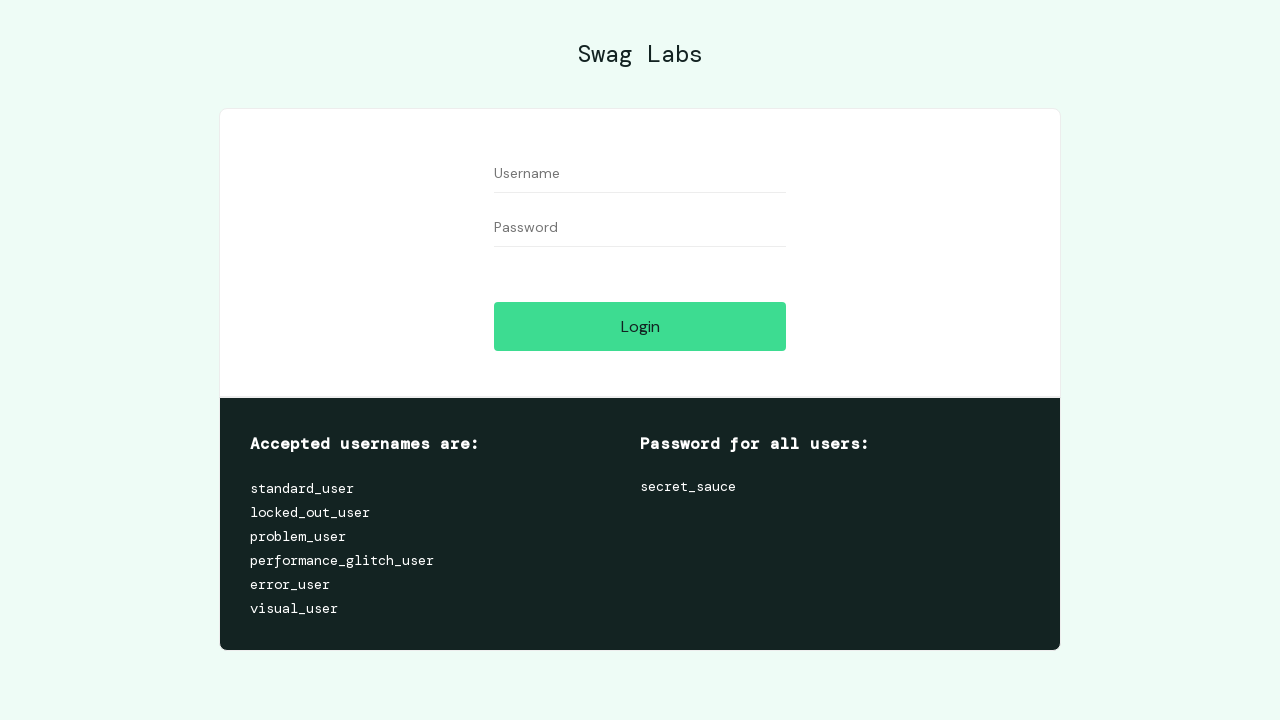

Entered username 'standard_user' on [data-test='username']
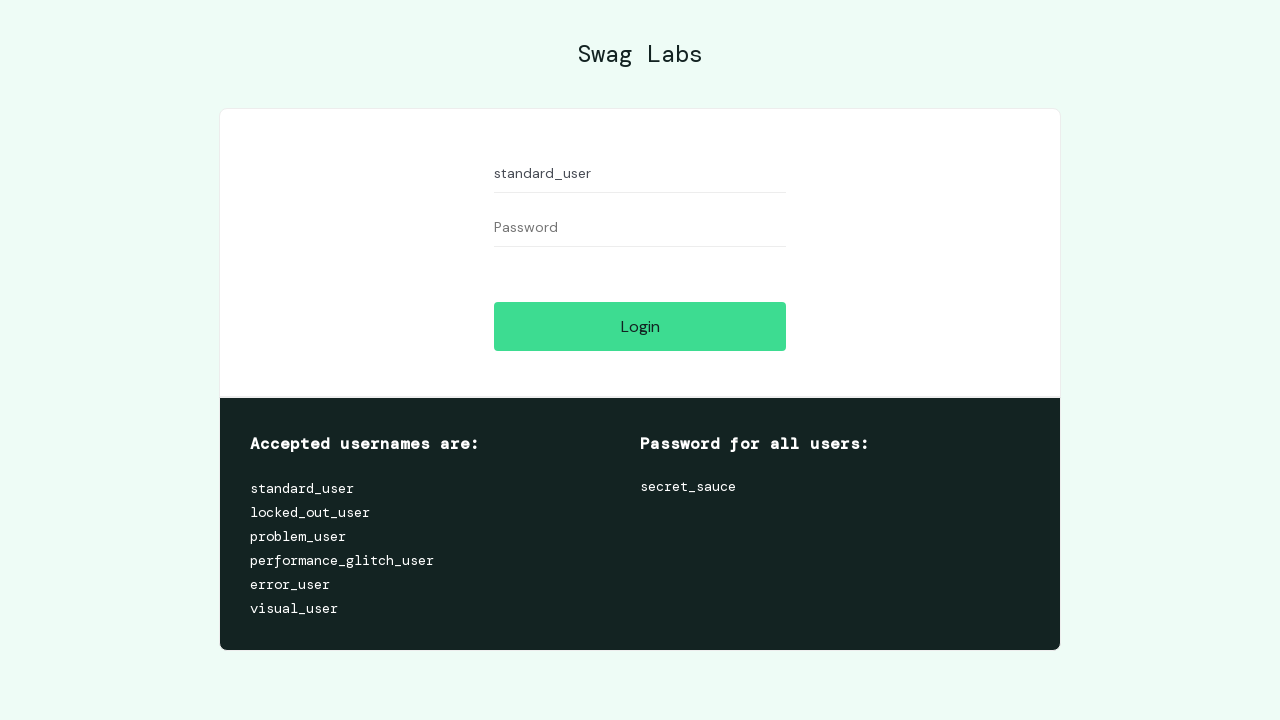

Clicked on password field and left it empty at (640, 228) on [data-test='password']
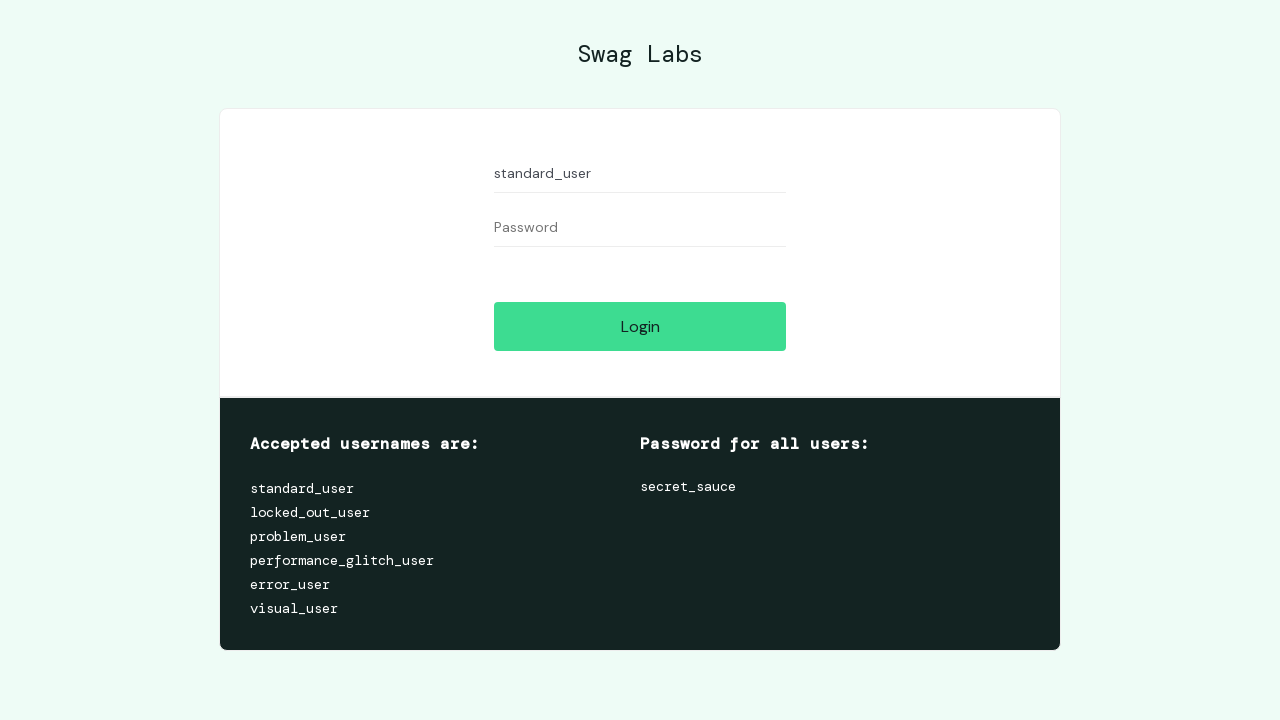

Clicked login button with empty password at (640, 326) on [data-test='login-button']
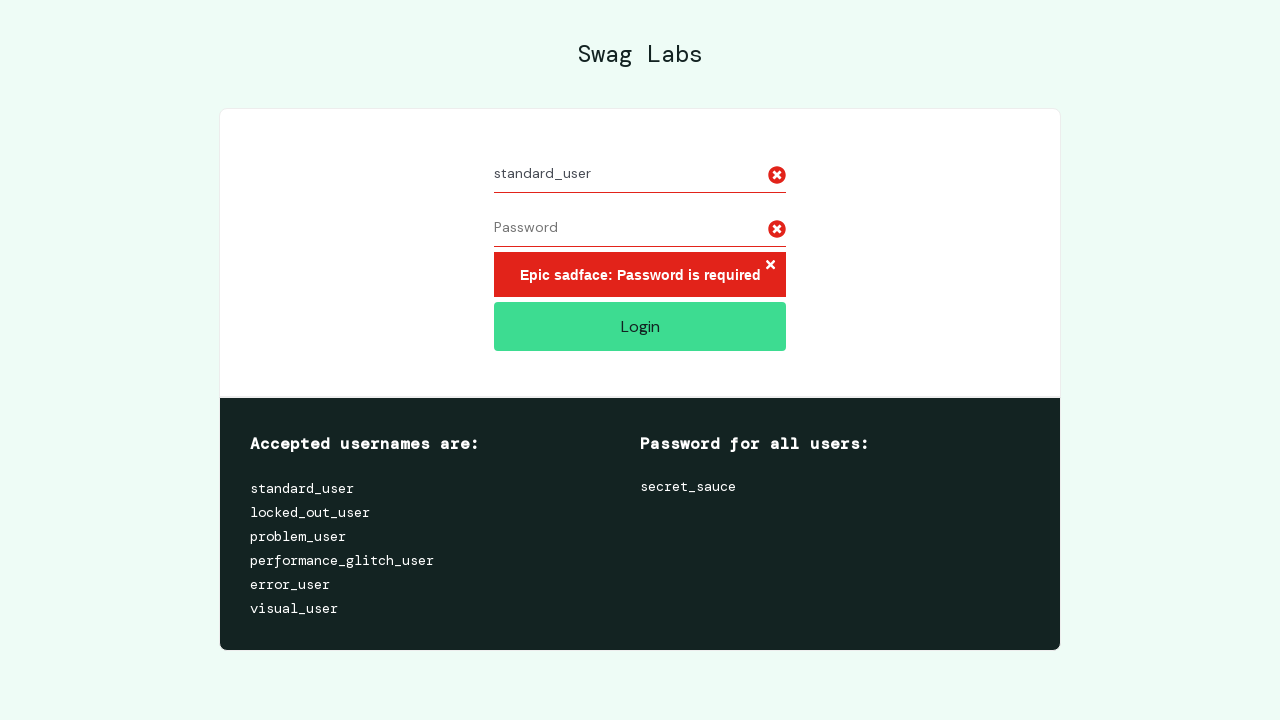

Error message appeared on page
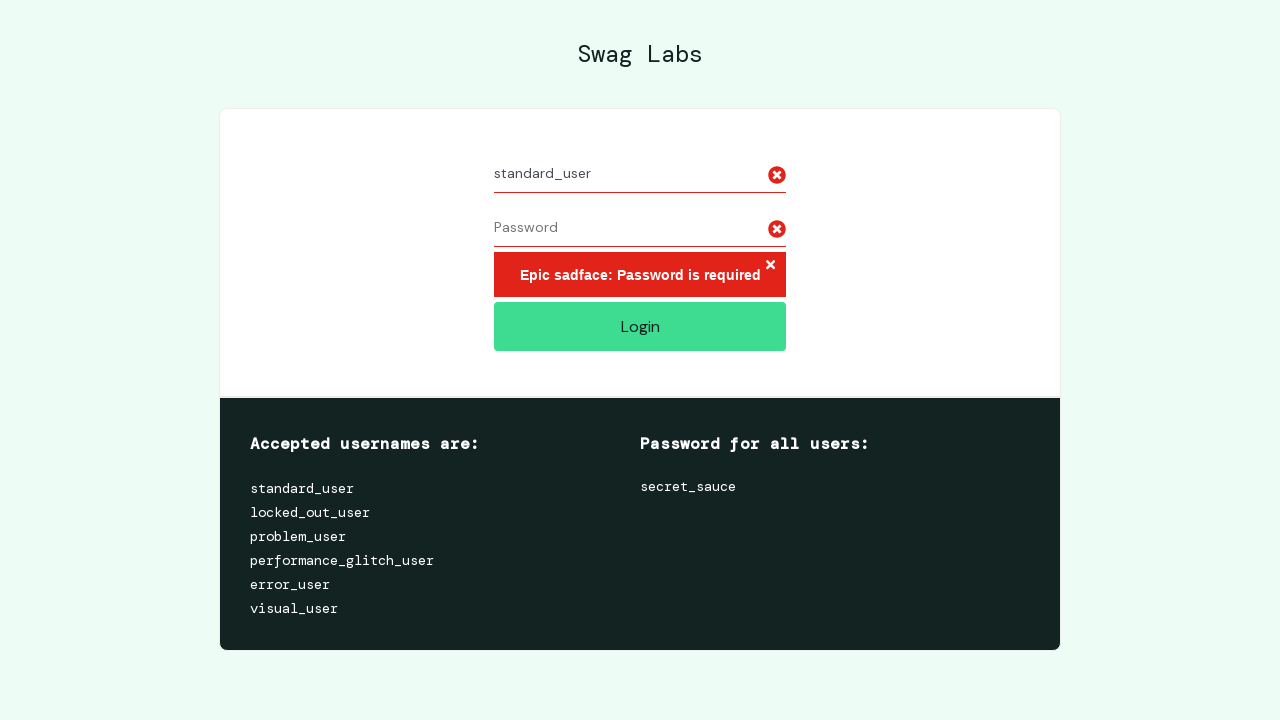

Retrieved error message text: 'Epic sadface: Password is required'
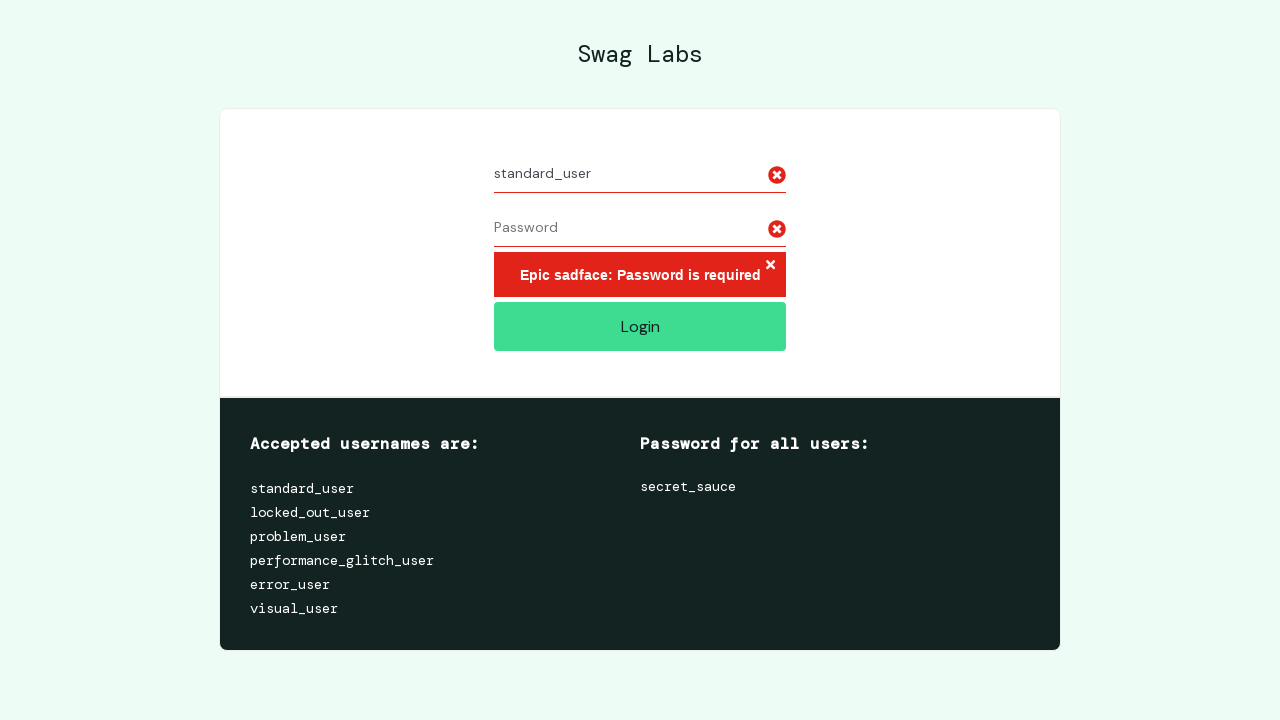

Verified error message matches expected text 'Epic sadface: Password is required'
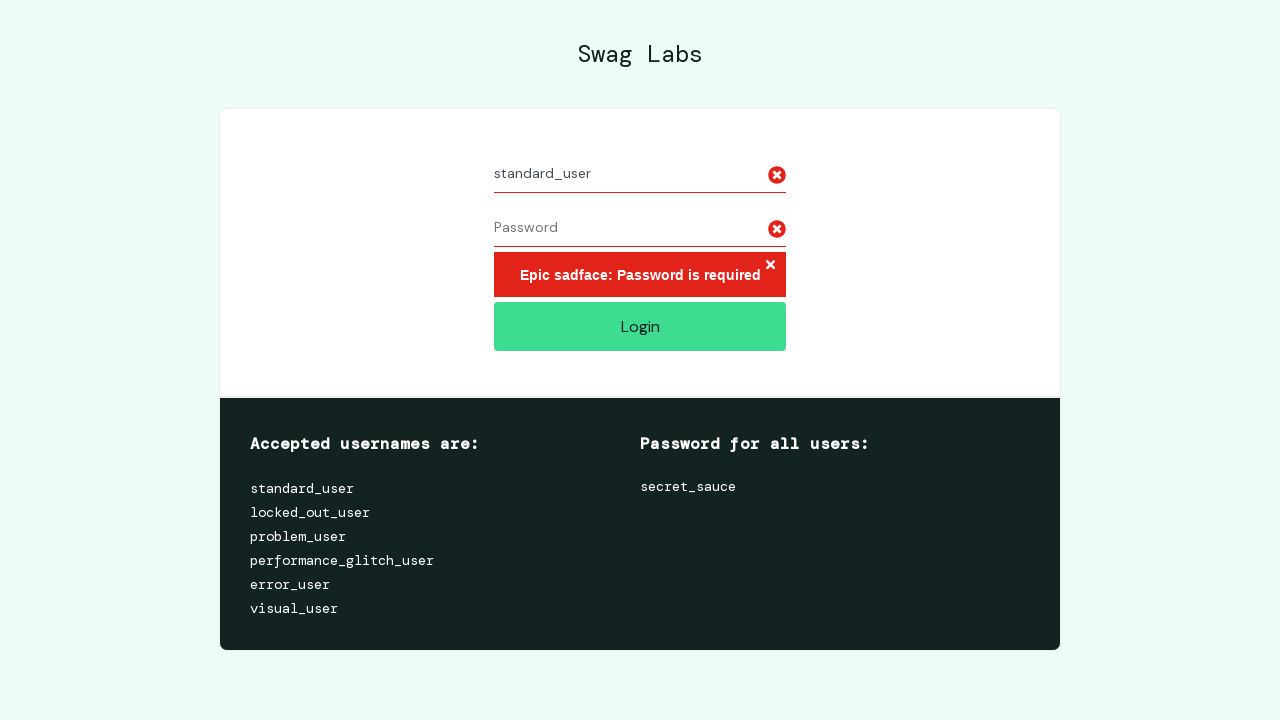

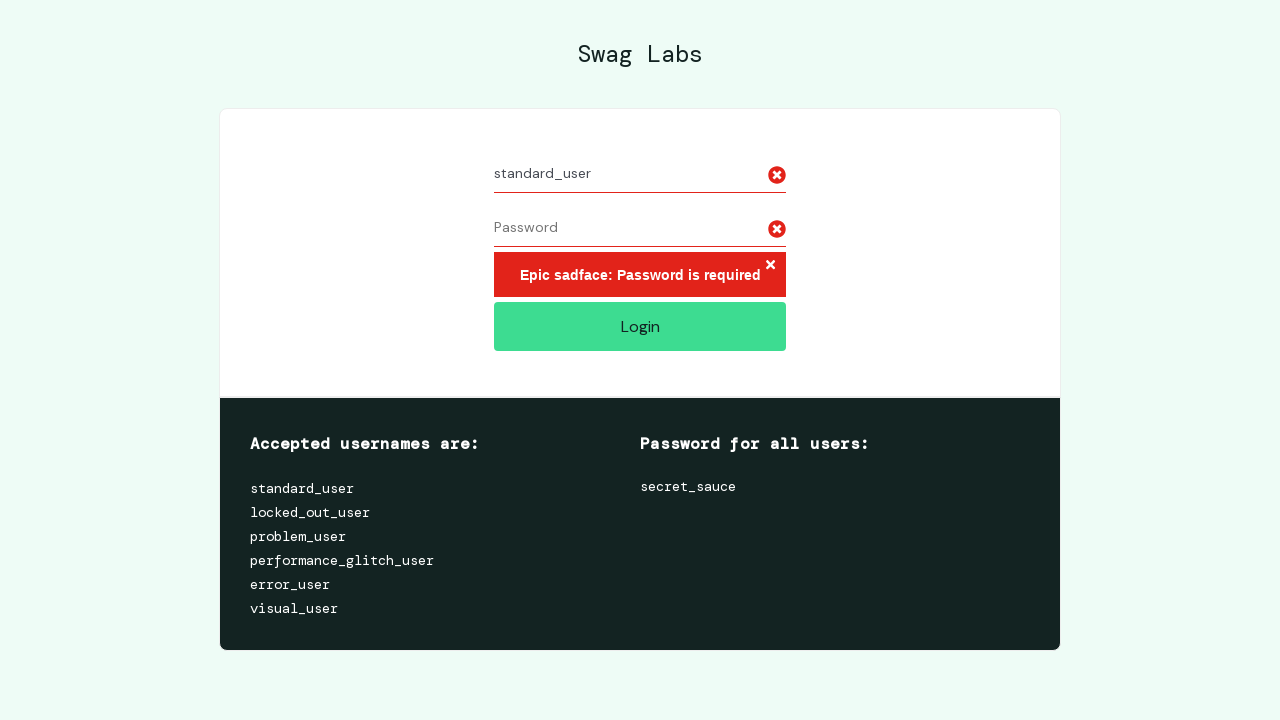